Tests navigation through category menus - clicks Testing category, navigates to Postman, then clicks SAP category and navigates to Security Tutorial.

Starting URL: https://www.guru99.com/

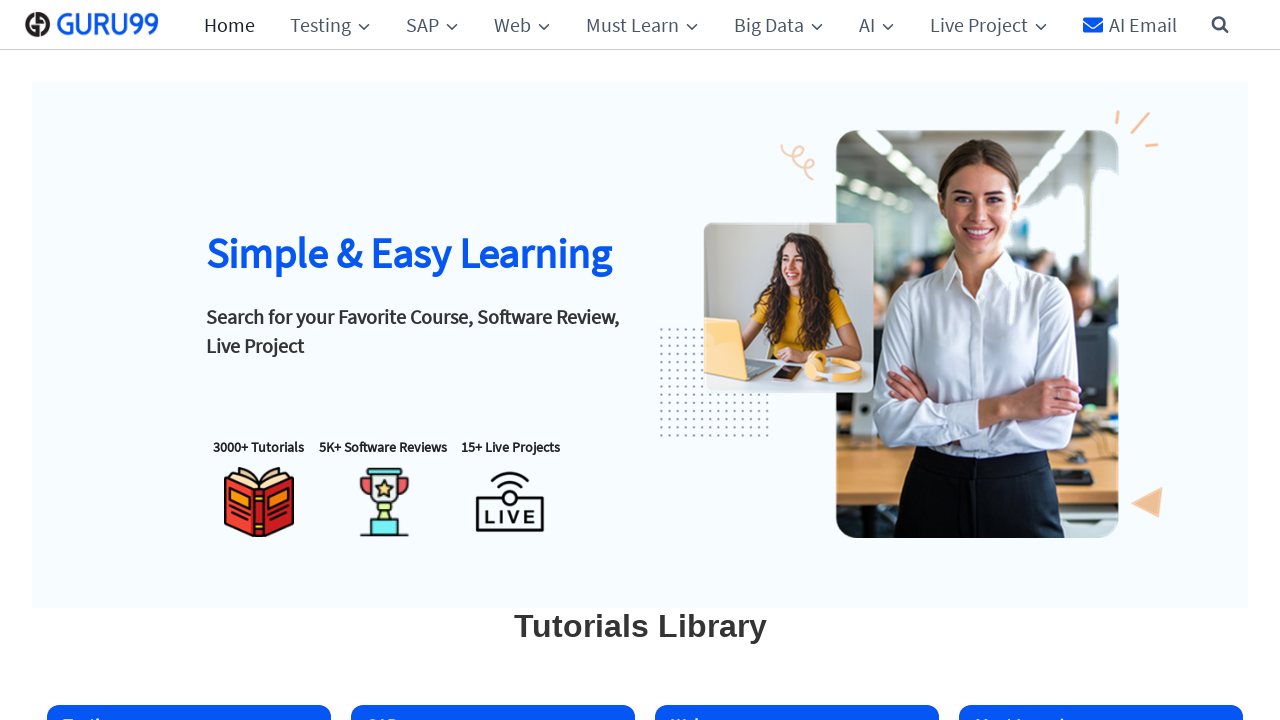

Initial page load wait completed
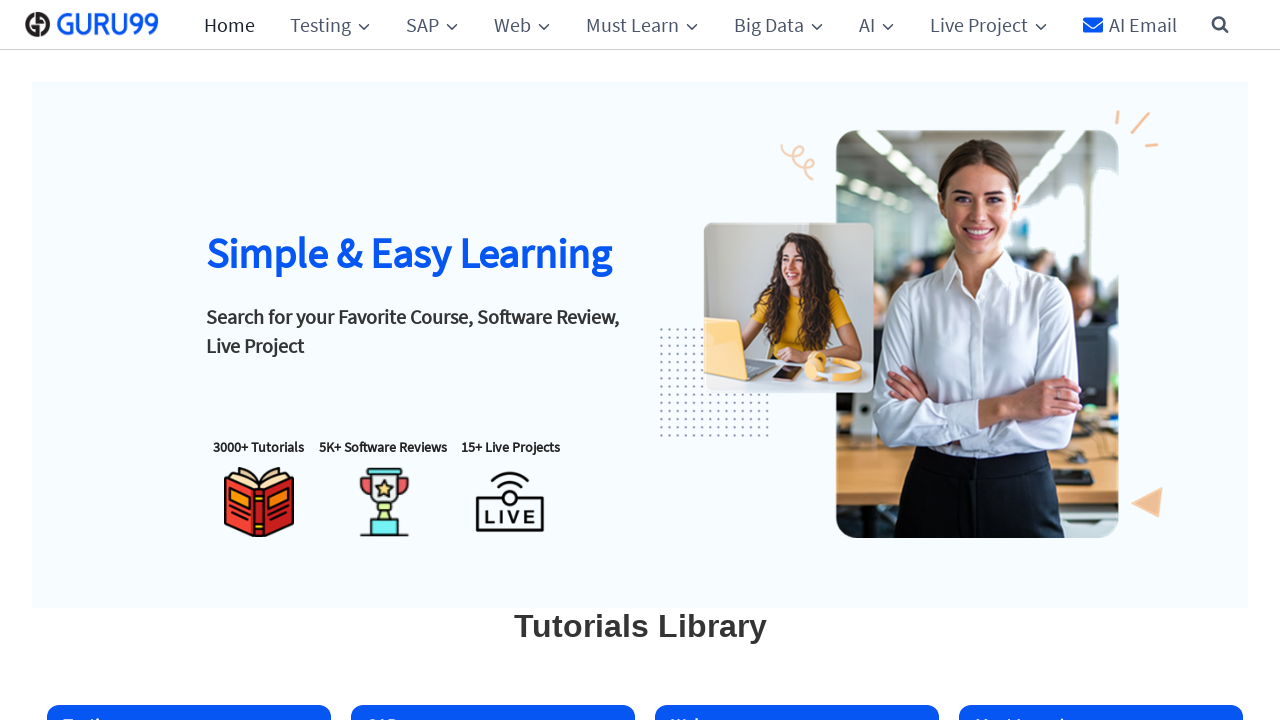

Testing category menu selector found
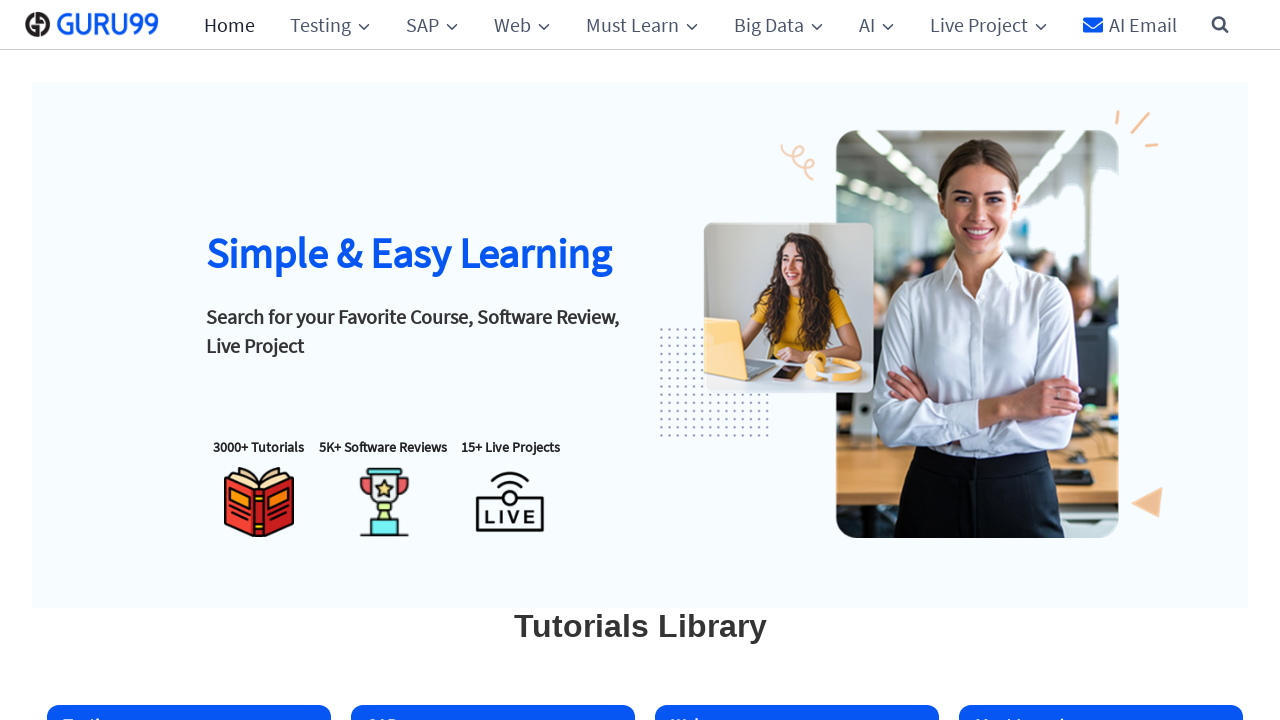

Clicked on Testing category at (330, 24) on #menu-item-3173 > a > span
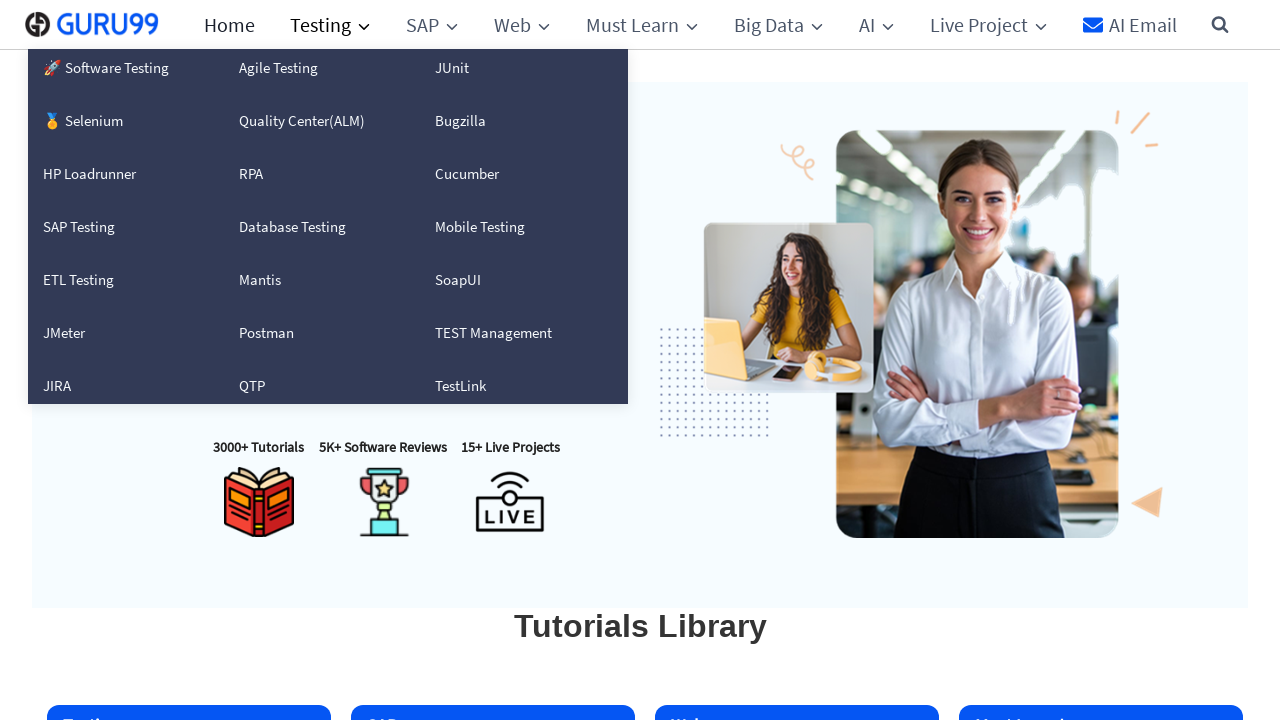

Waited for Testing category menu to expand
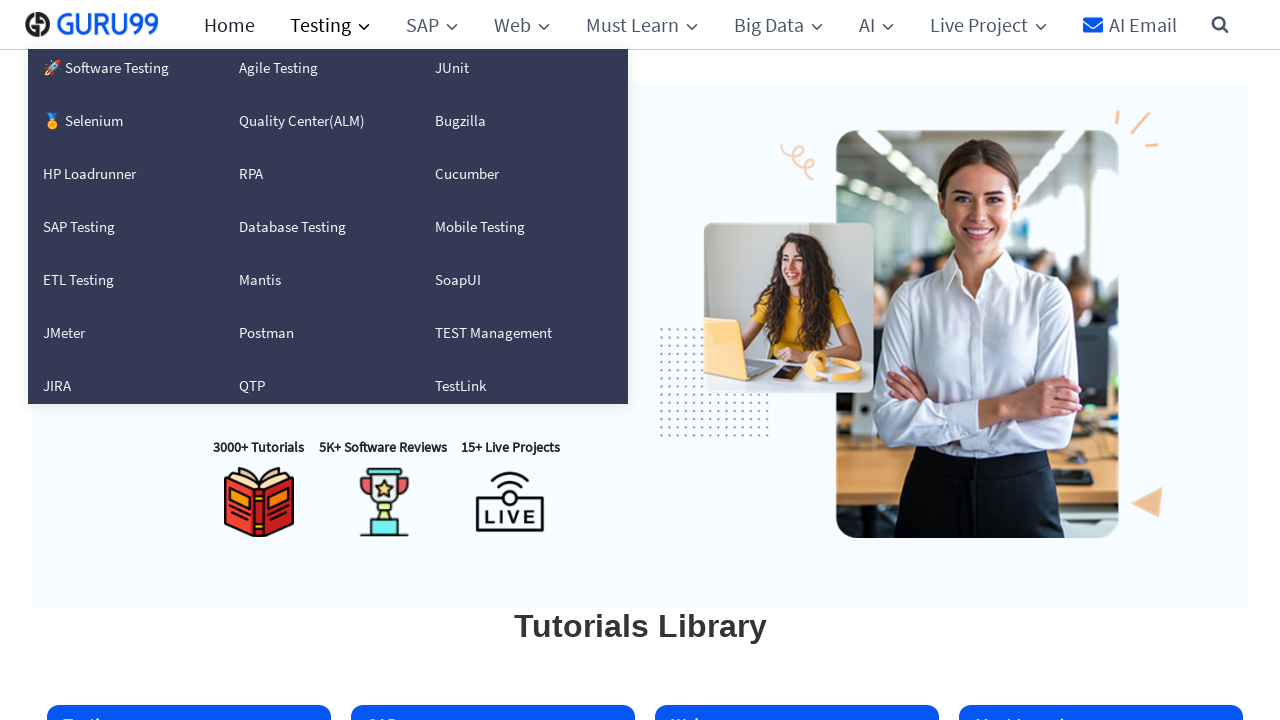

Postman link found in Testing category
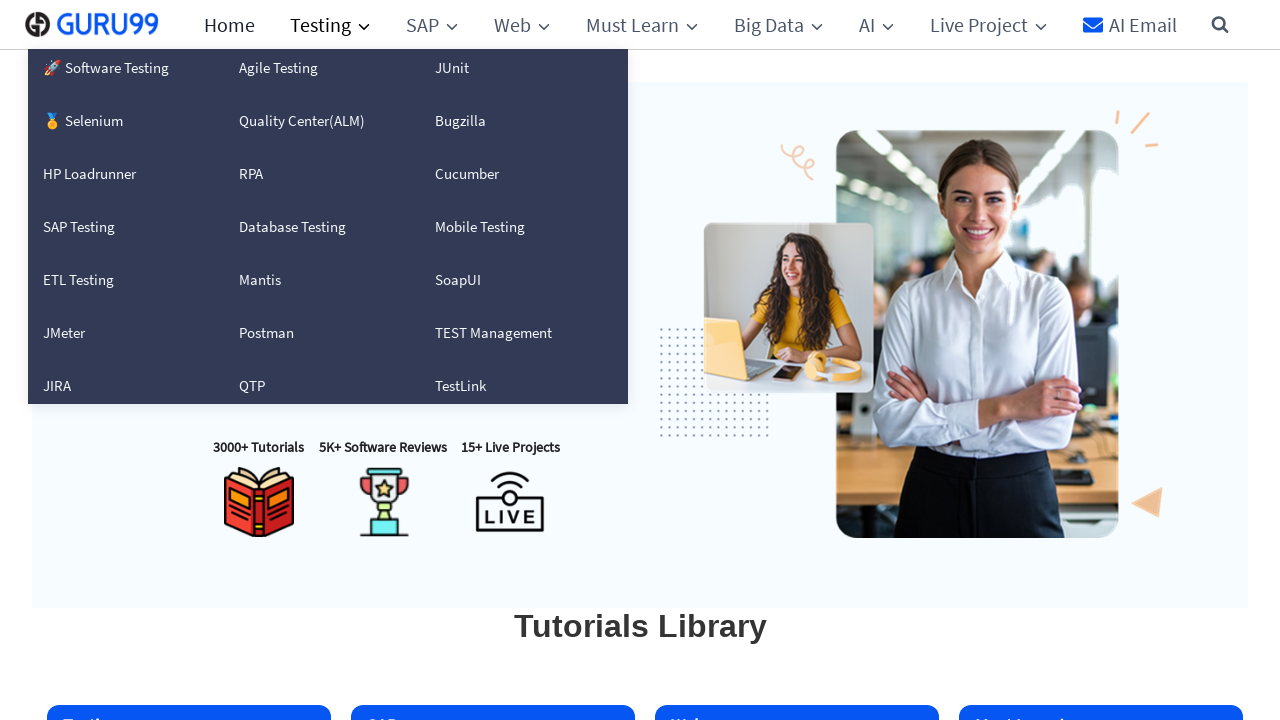

Clicked on Postman link at (314, 332) on internal:role=link[name="Postman"i]
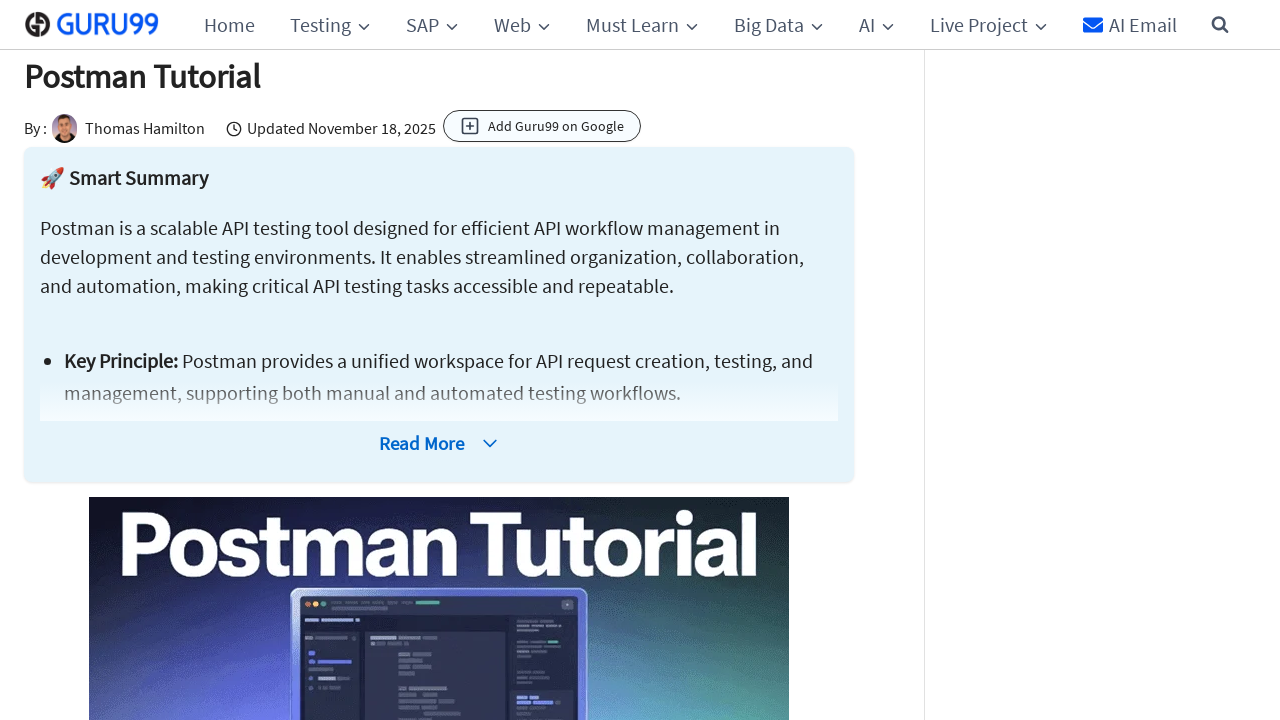

Postman page loaded successfully - h1 header found
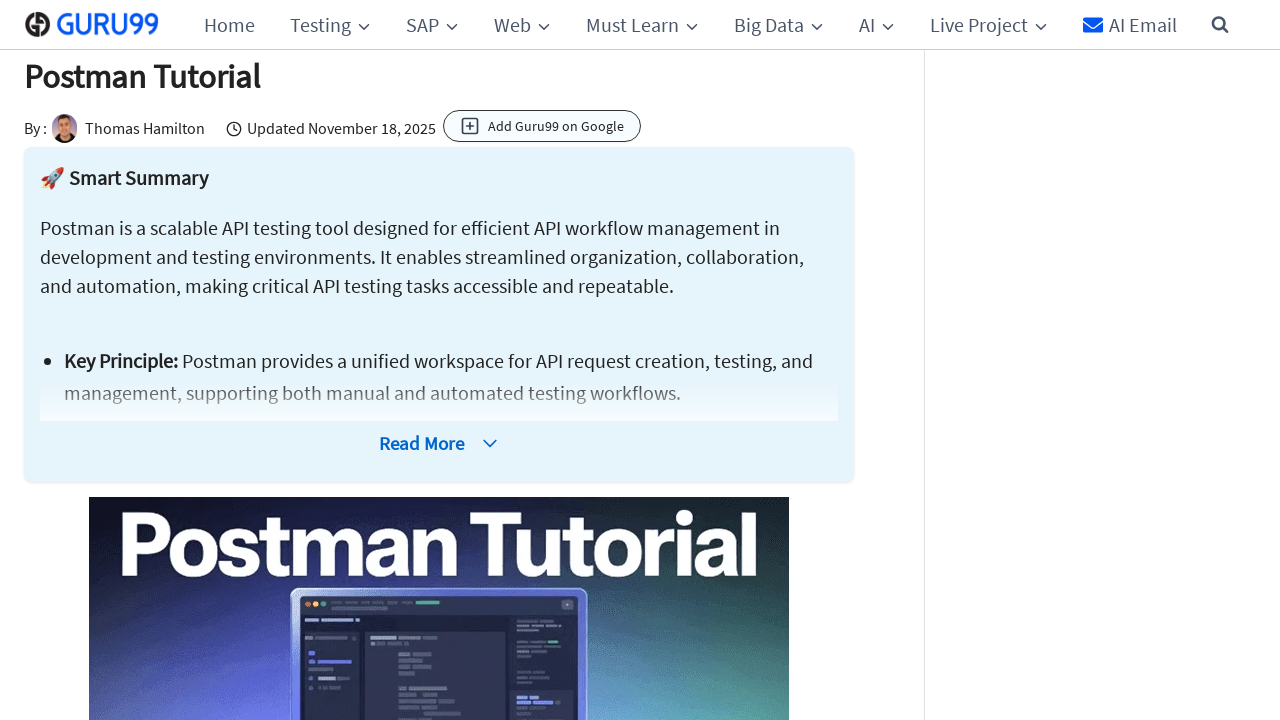

SAP category menu selector found
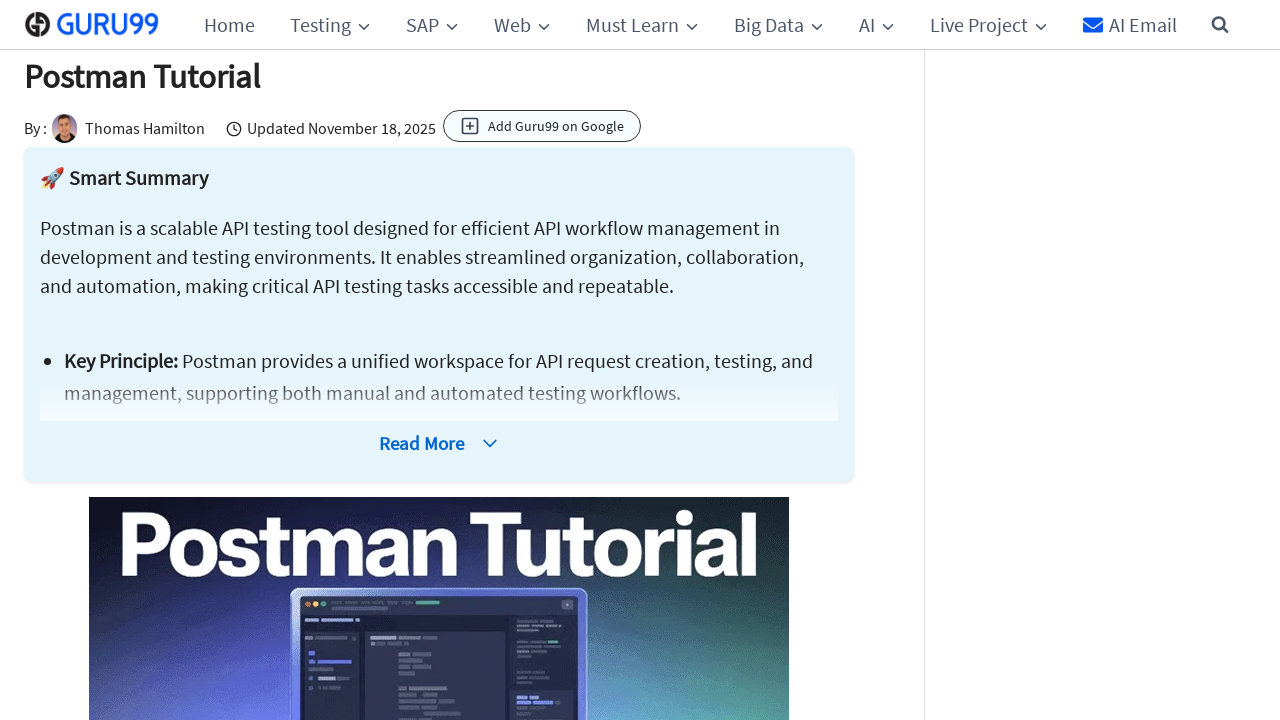

Clicked on SAP category at (432, 24) on #menu-item-3174 > a > span
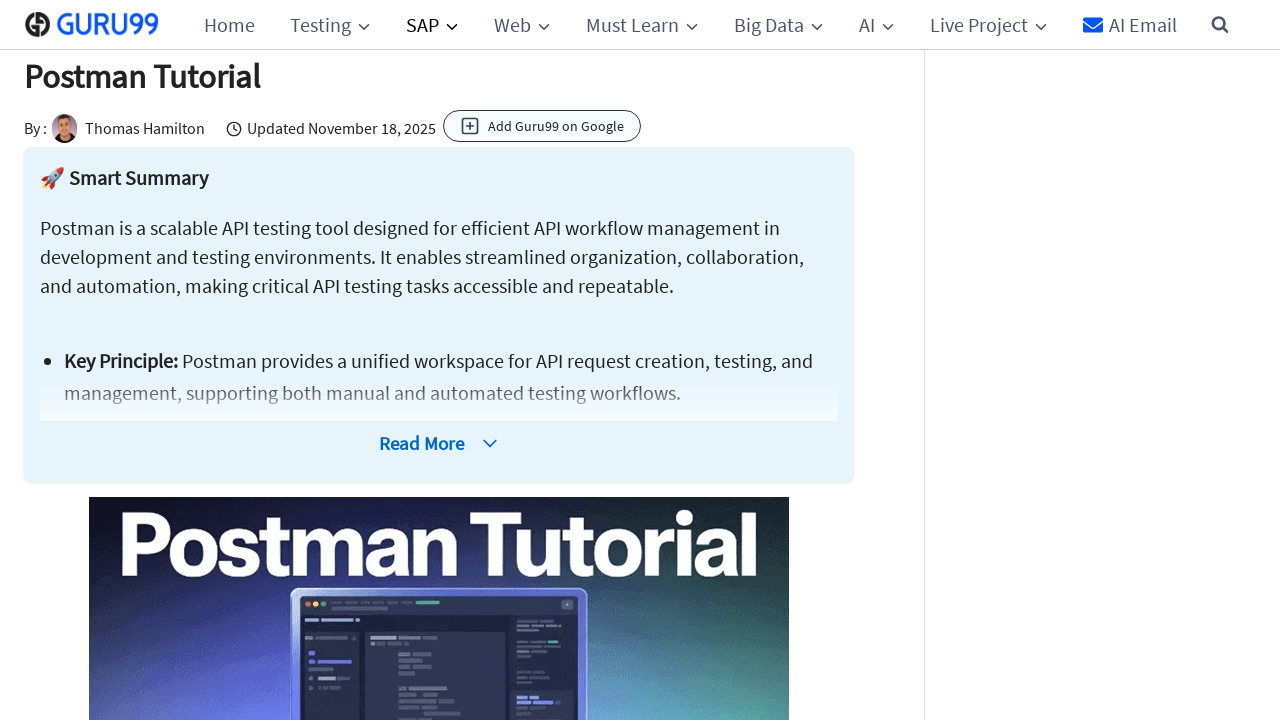

Waited for SAP category menu to expand
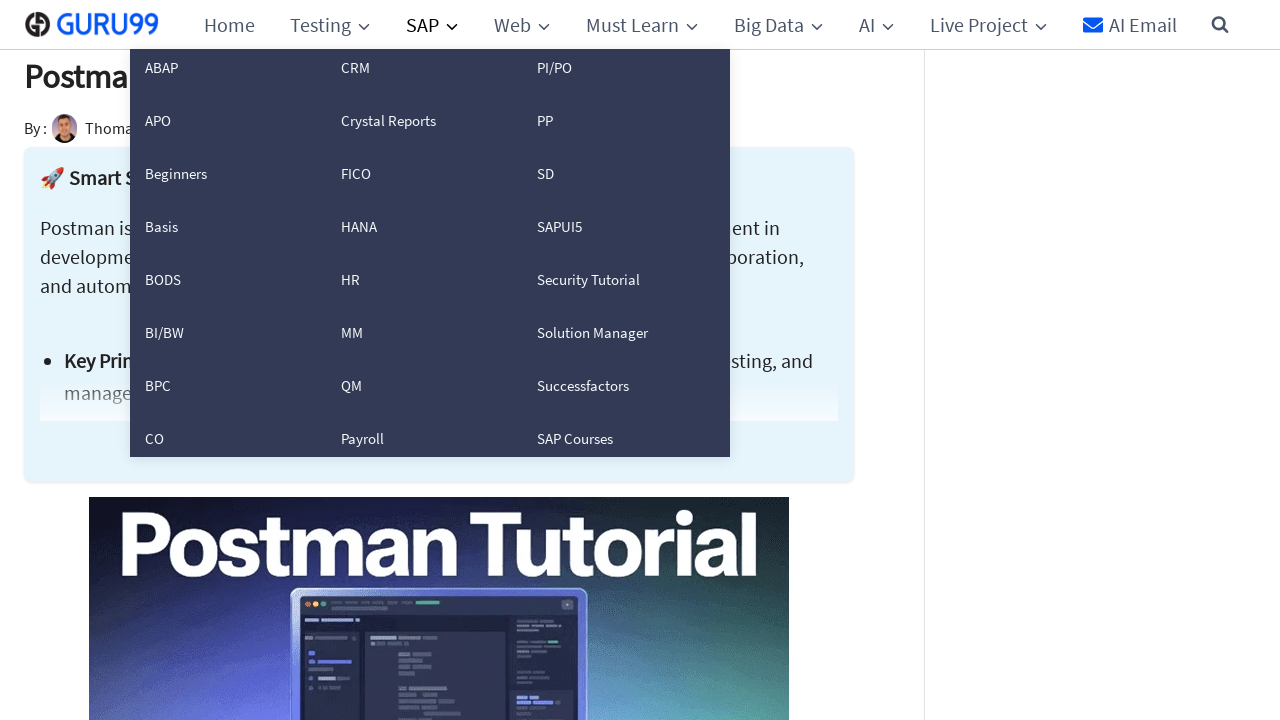

Security Tutorial link found in SAP category
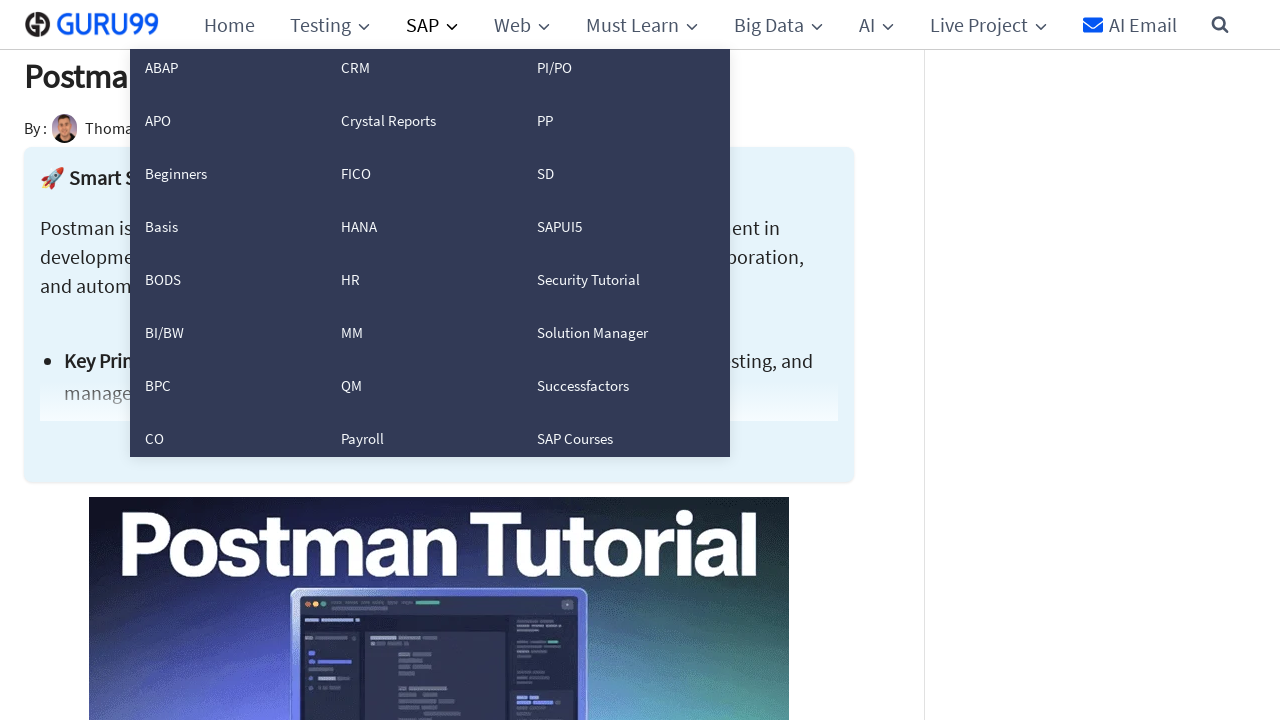

Clicked on Security Tutorial link at (612, 280) on internal:role=link[name="Security Tutorial"i]
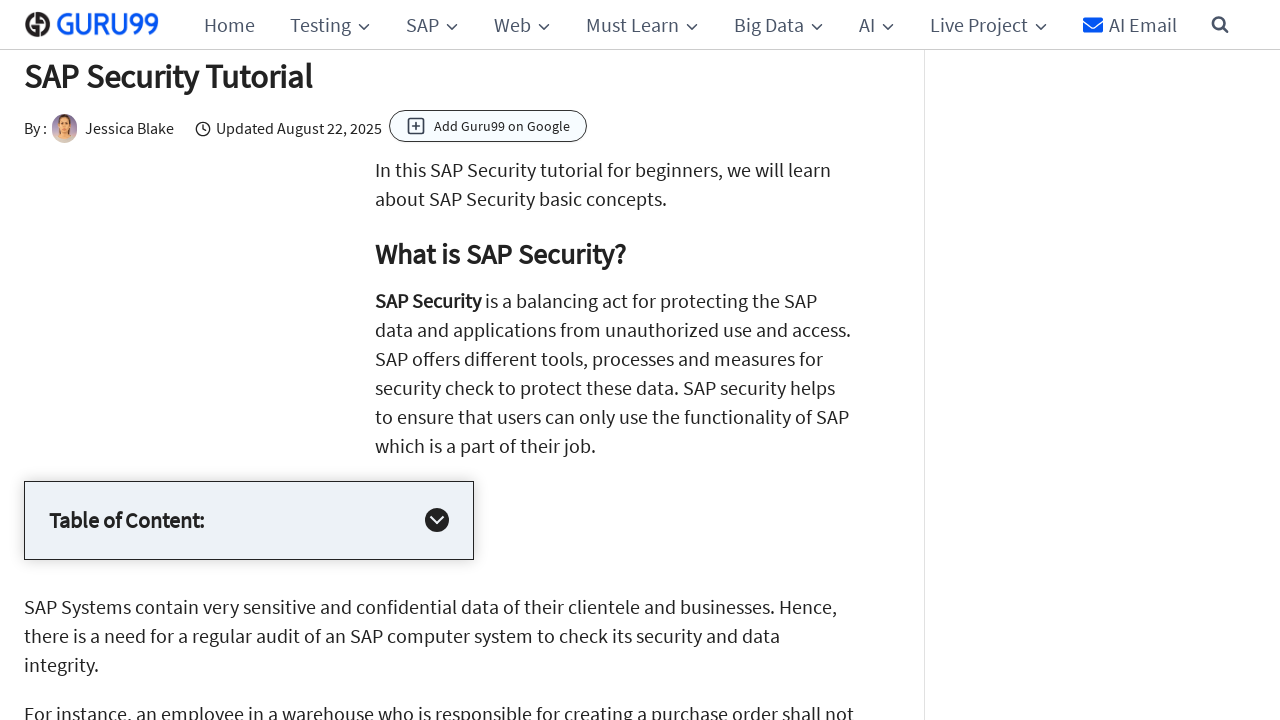

Security Tutorial page loaded successfully - h1 header found
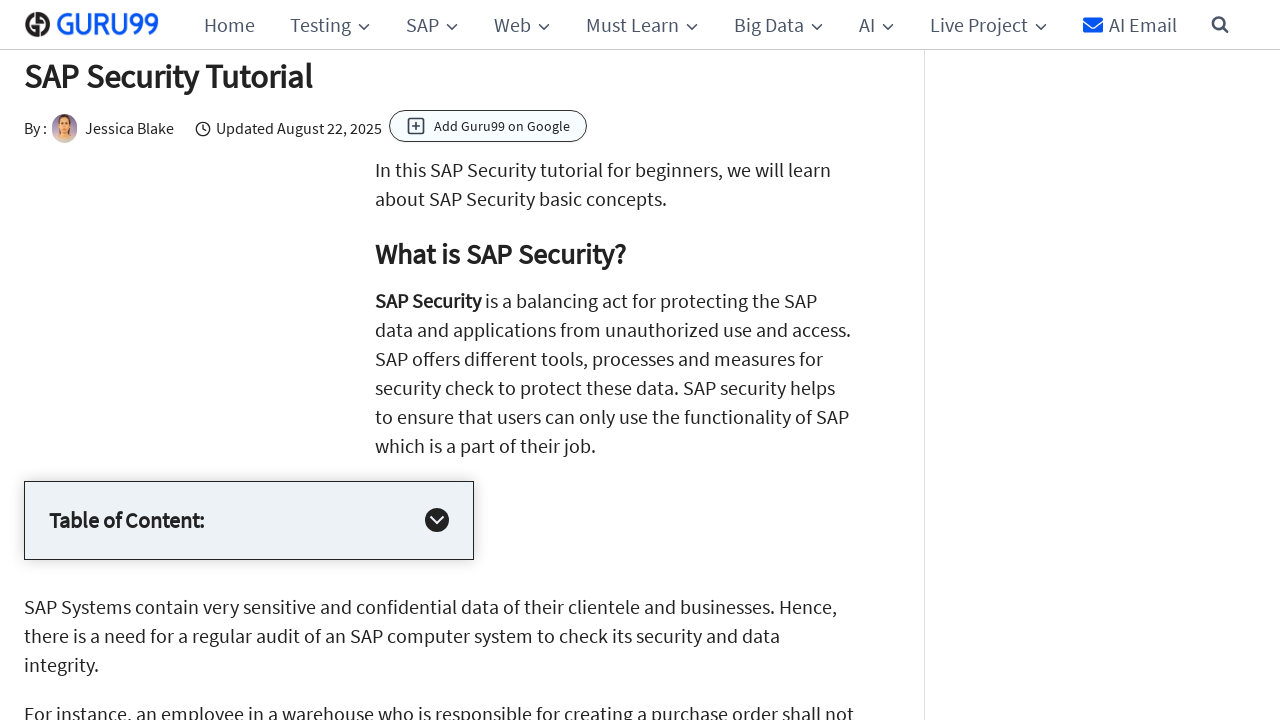

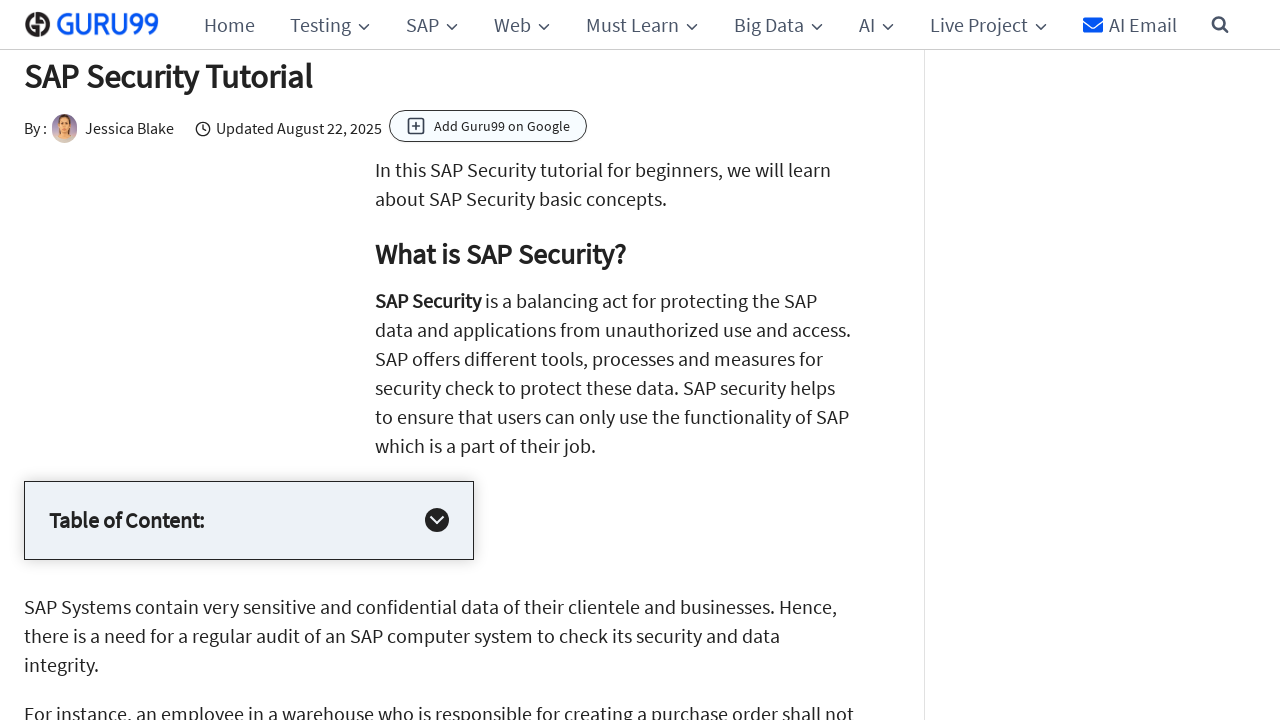